Tests a math form by reading a value from the page, calculating a mathematical result (log of absolute value of 12*sin(x)), entering it in a text field, checking a checkbox, selecting a radio button, and submitting the form.

Starting URL: https://suninjuly.github.io/math.html

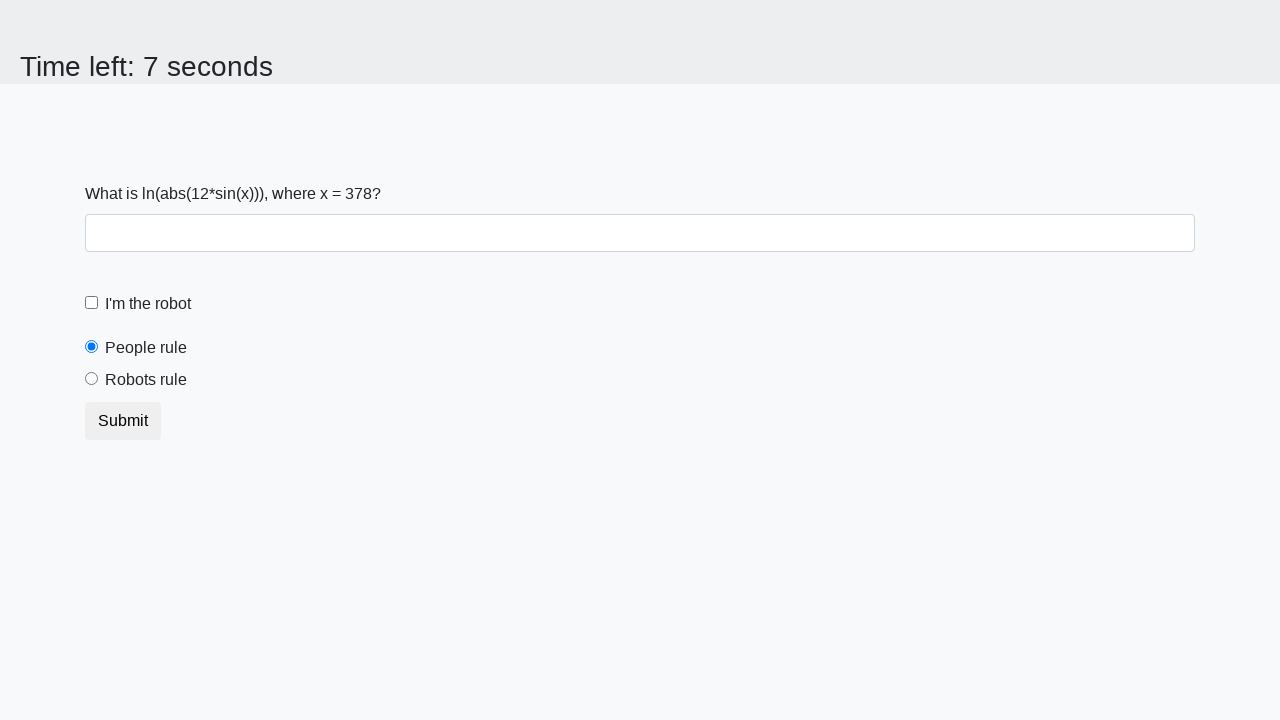

Read x value from #input_value element
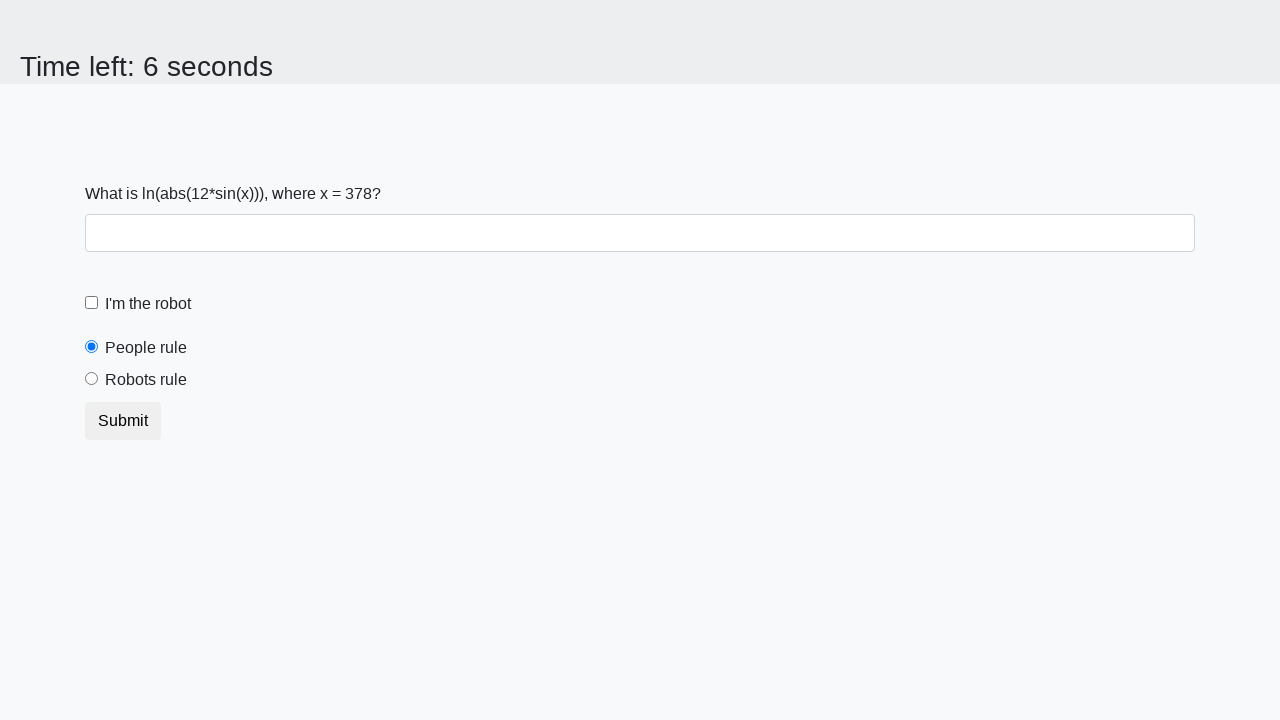

Calculated result: log(abs(12*sin(378))) = 2.3179502016371507
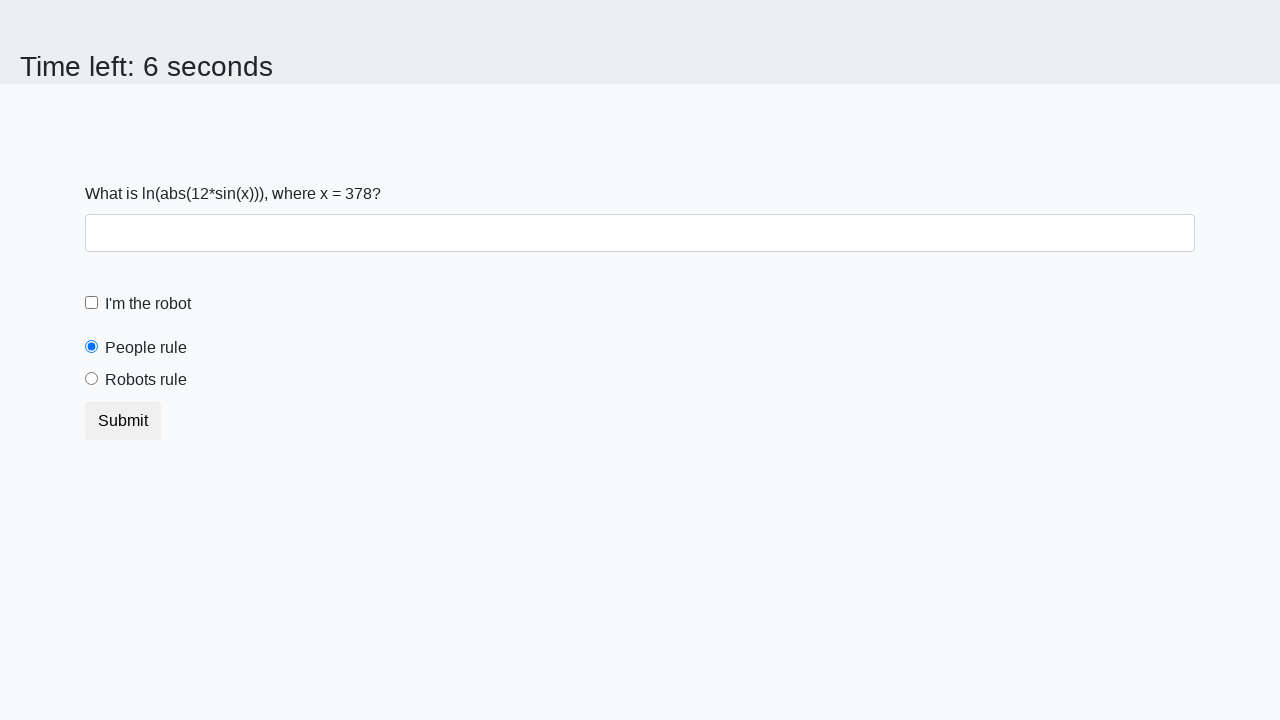

Entered calculated answer '2.3179502016371507' in #answer field on #answer
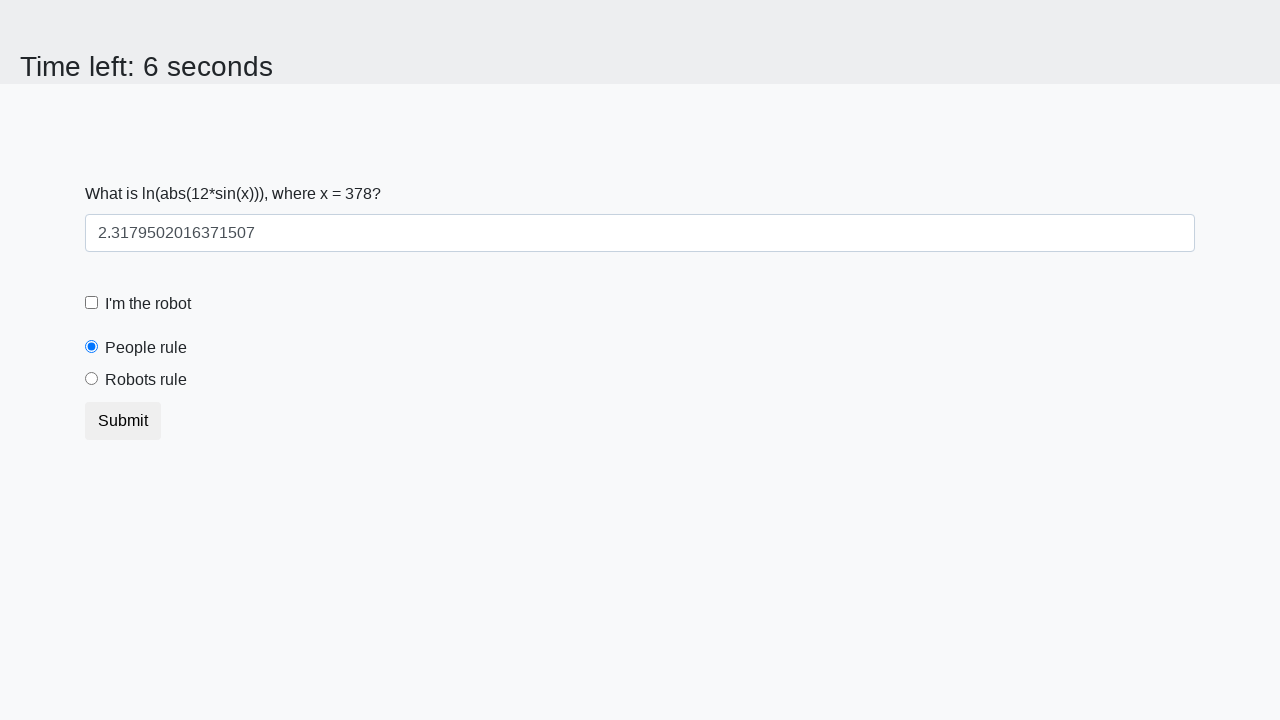

Checked the robot checkbox (#robotCheckbox) at (92, 303) on #robotCheckbox
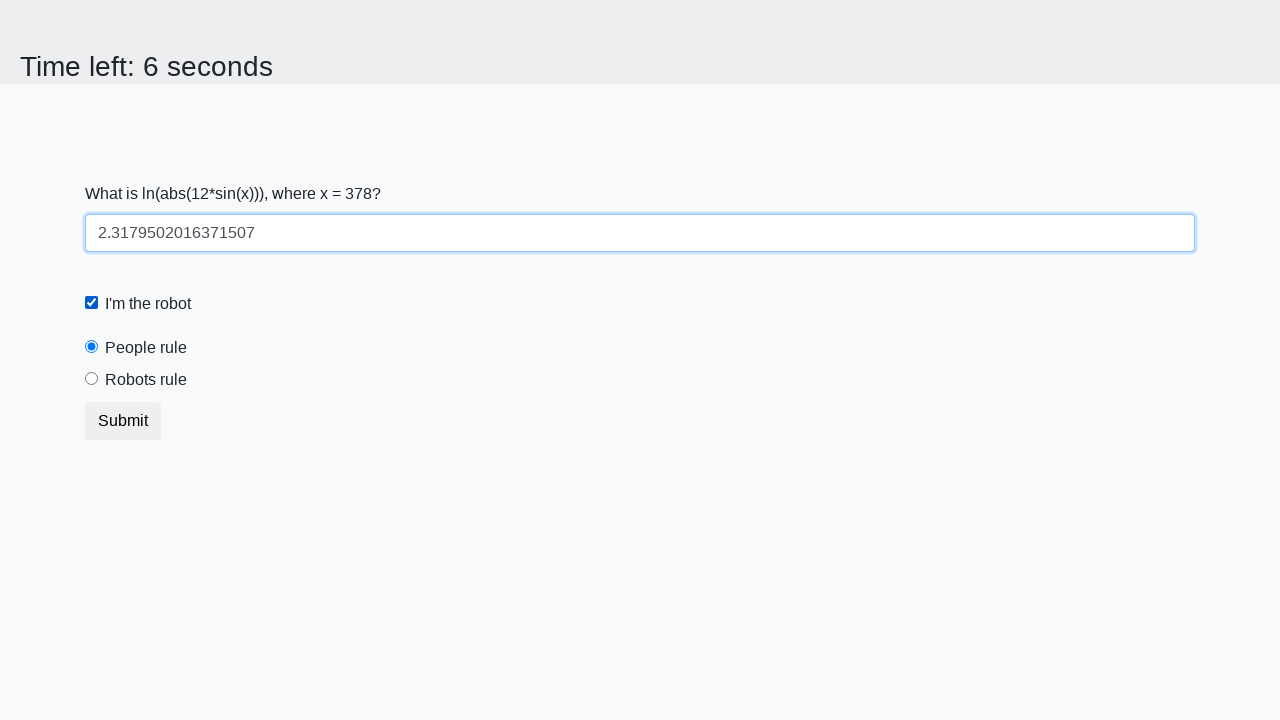

Selected the robots rule radio button (#robotsRule) at (92, 379) on #robotsRule
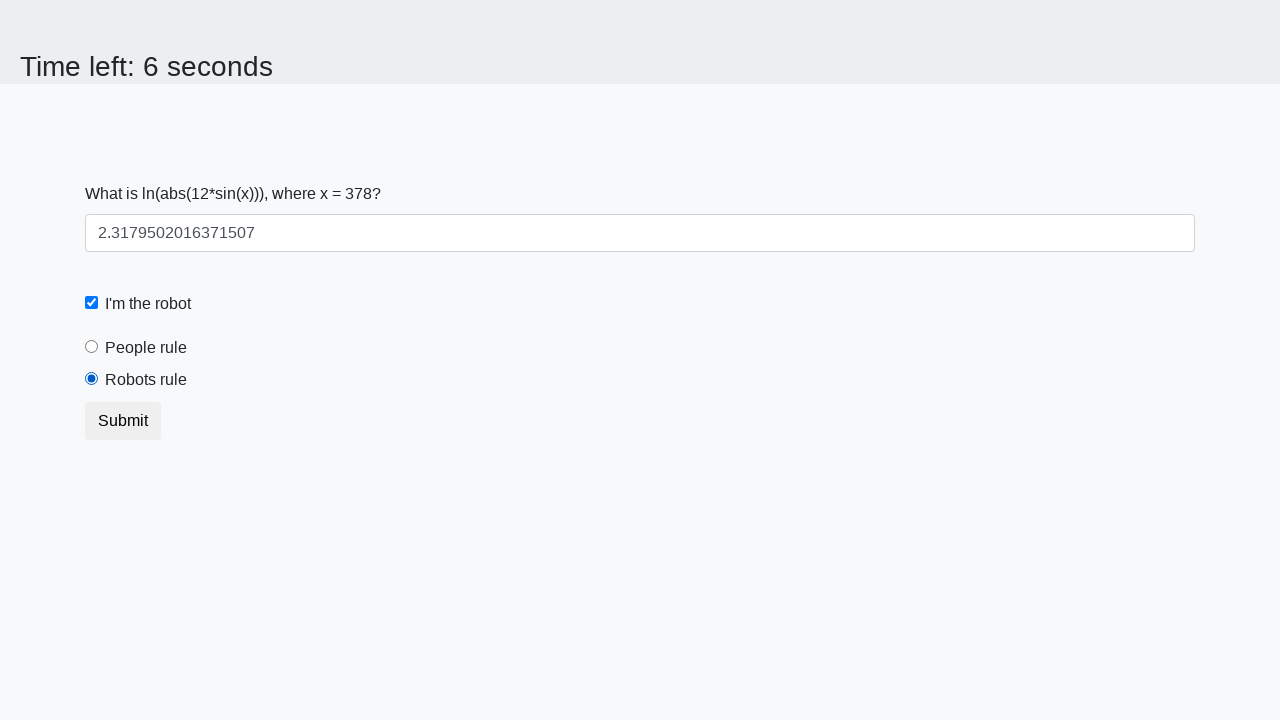

Clicked submit button to submit the form at (123, 421) on button[type='submit']
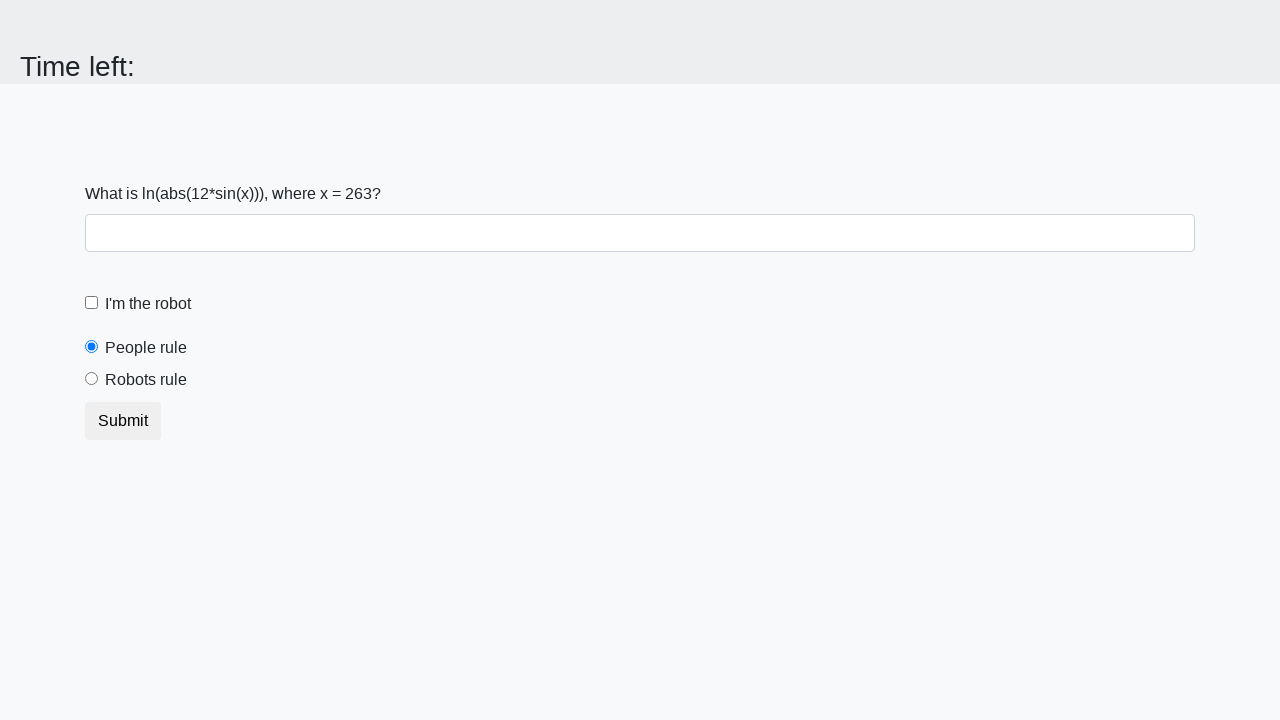

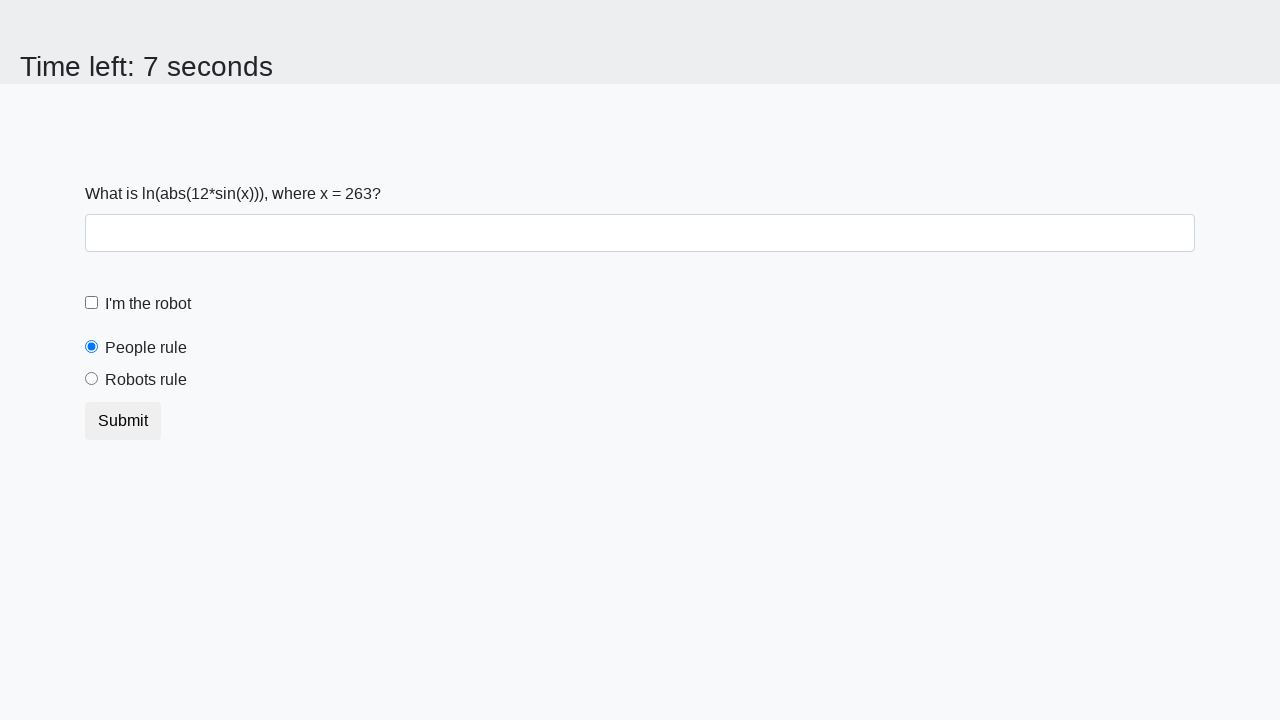